Tests right-click context menu interaction on the Selenium downloads page by right-clicking the Downloads heading and navigating the context menu using keyboard arrows and enter key.

Starting URL: http://www.selenium.dev/downloads

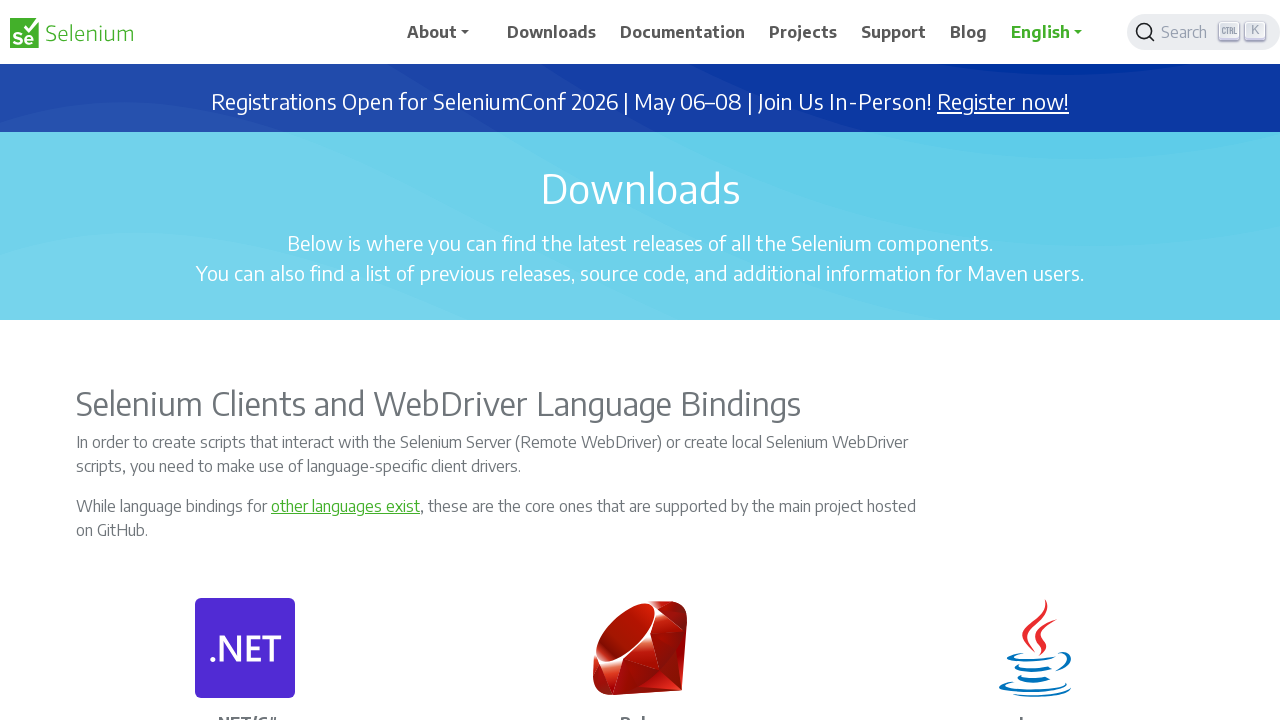

Waited for Downloads heading to be visible
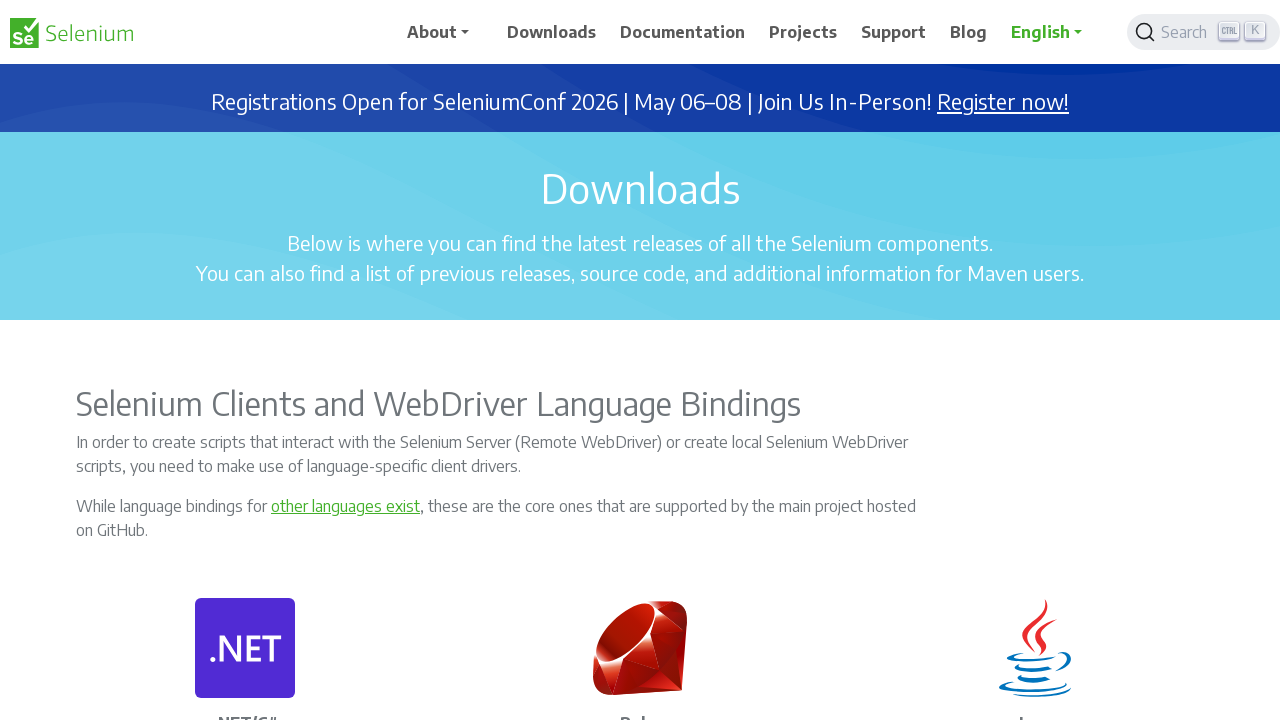

Right-clicked on the Downloads heading to open context menu at (640, 188) on //h1[.='Downloads']
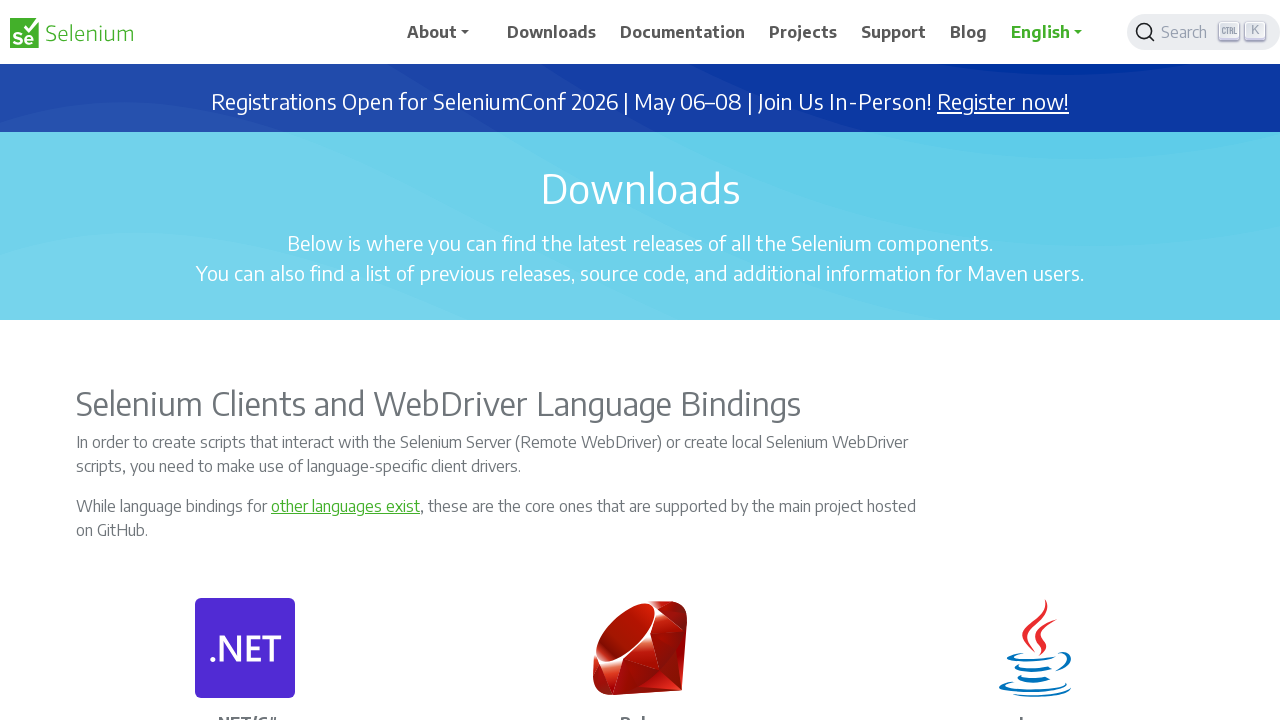

Waited for context menu to appear
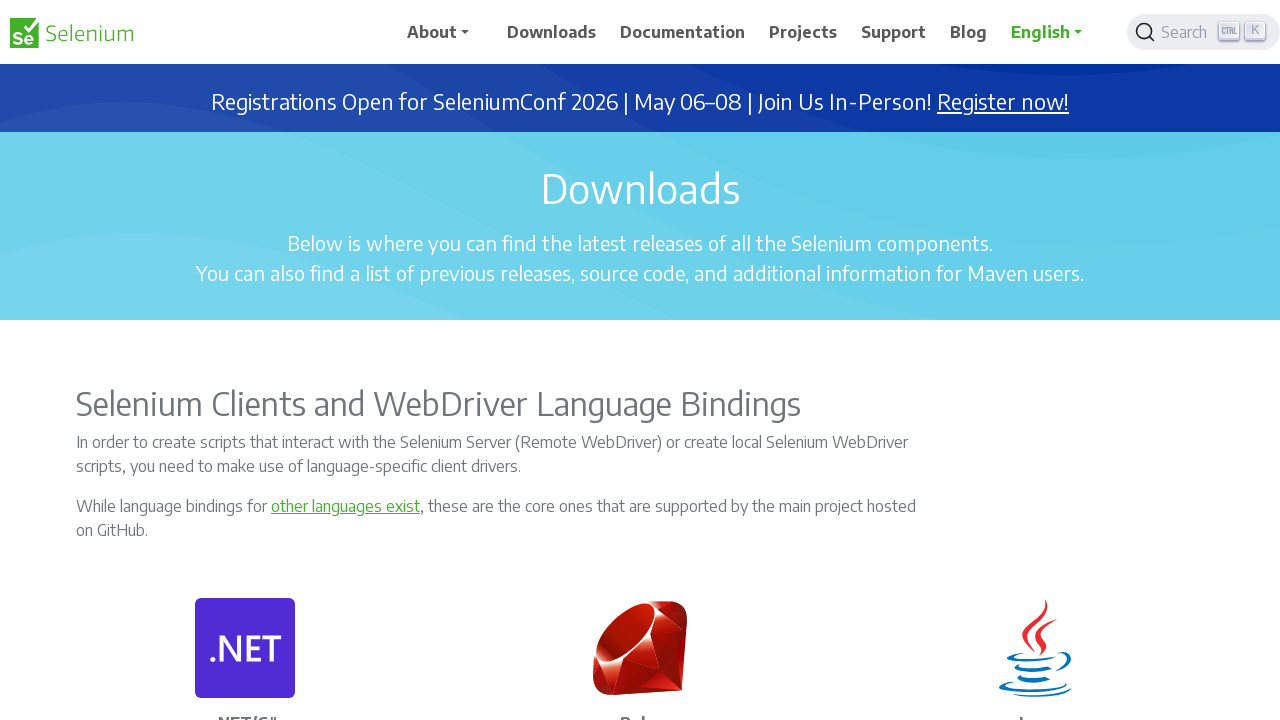

Pressed ArrowDown key to navigate context menu (iteration 1/10)
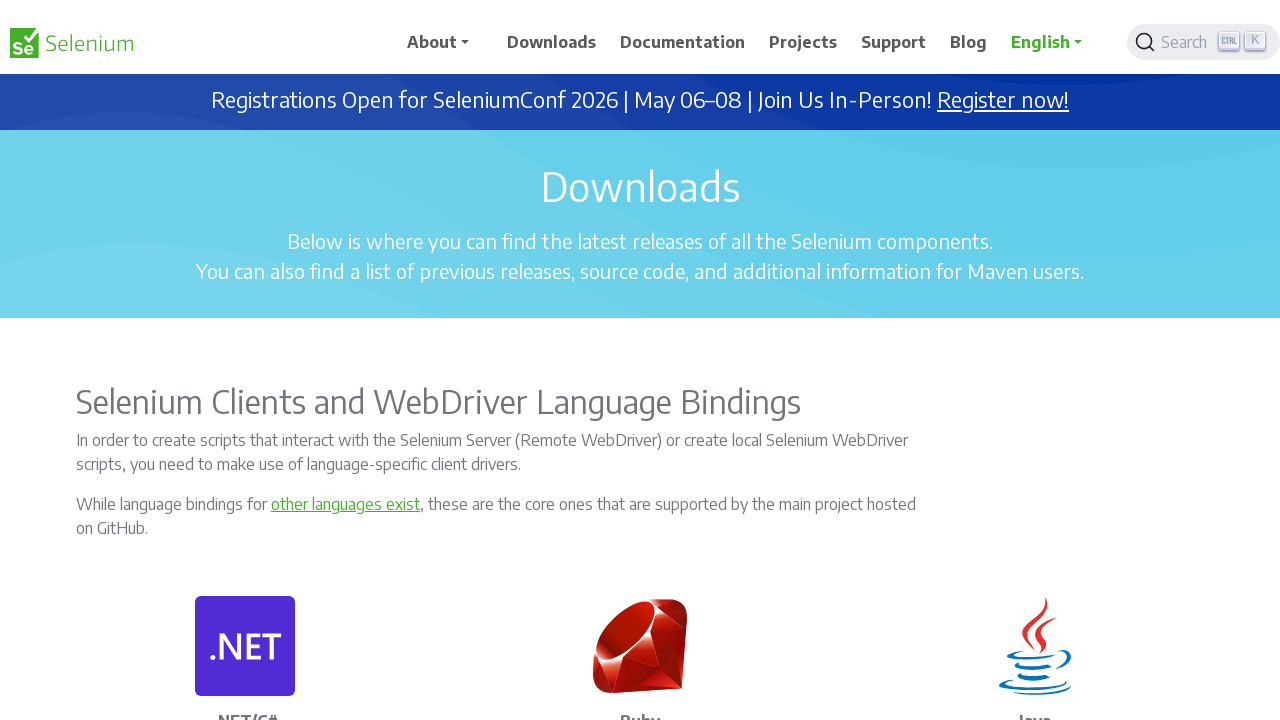

Pressed ArrowDown key to navigate context menu (iteration 2/10)
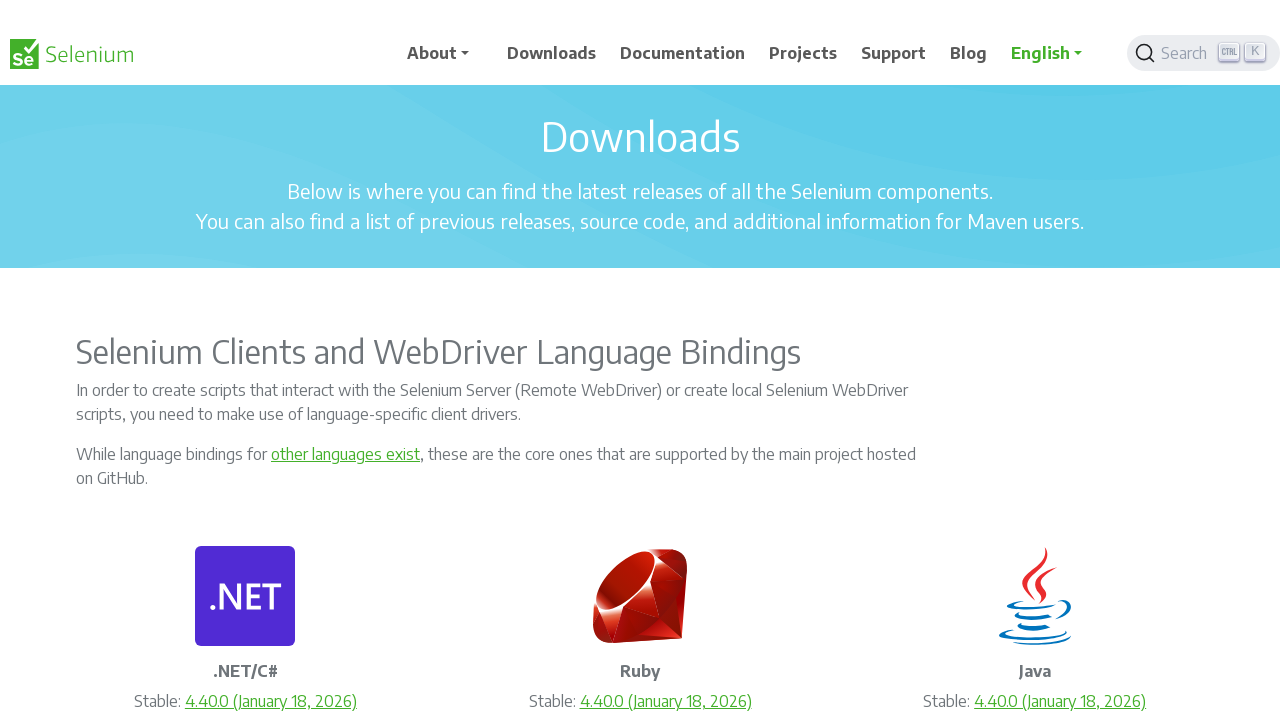

Pressed ArrowDown key to navigate context menu (iteration 3/10)
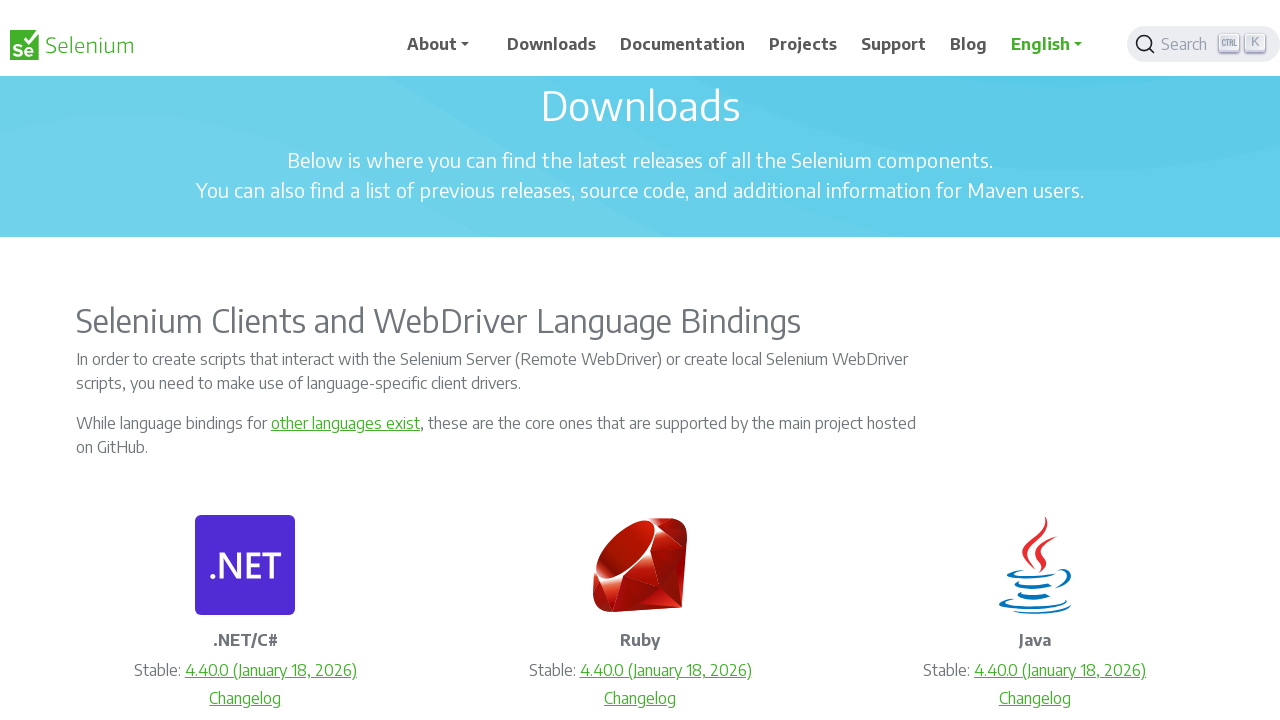

Pressed ArrowDown key to navigate context menu (iteration 4/10)
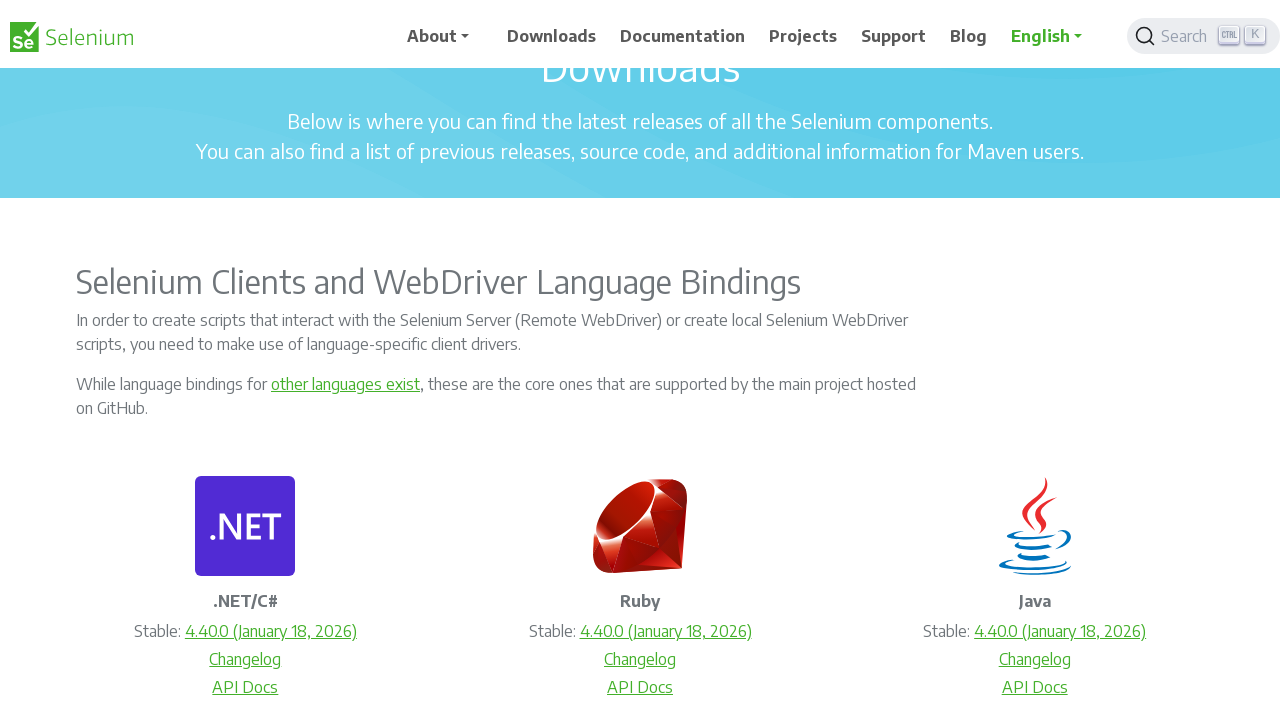

Pressed ArrowDown key to navigate context menu (iteration 5/10)
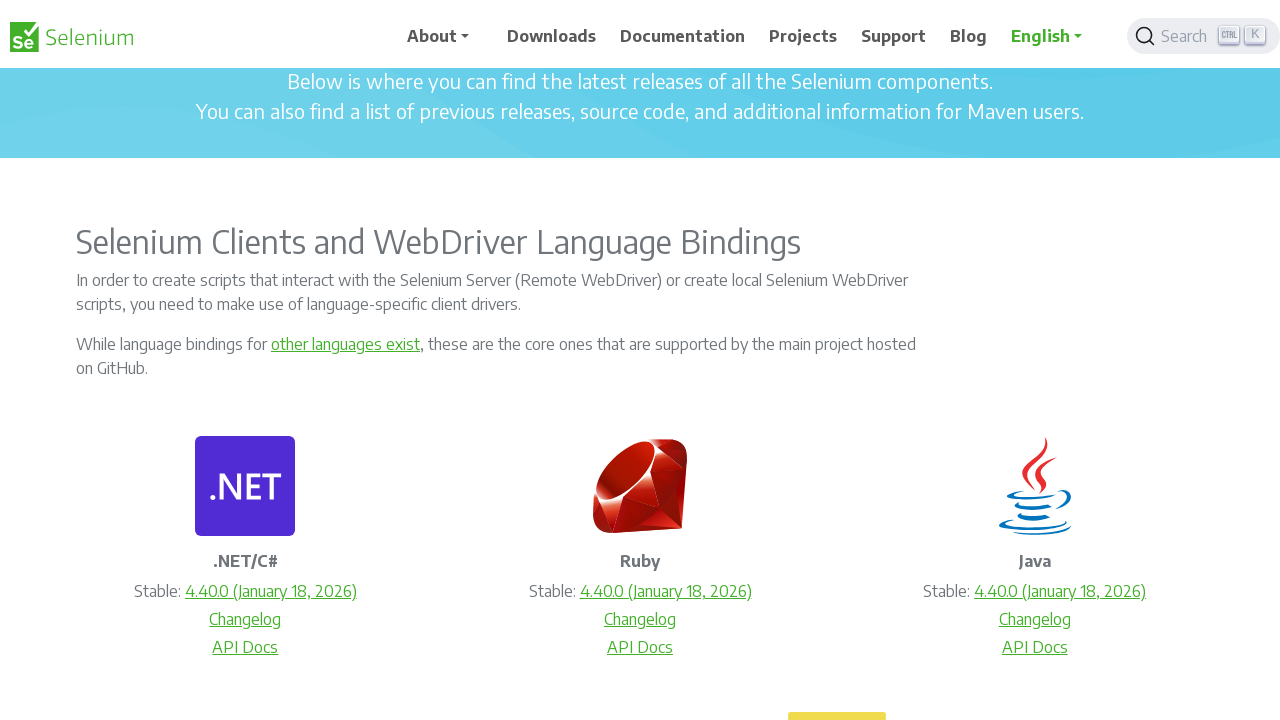

Pressed ArrowDown key to navigate context menu (iteration 6/10)
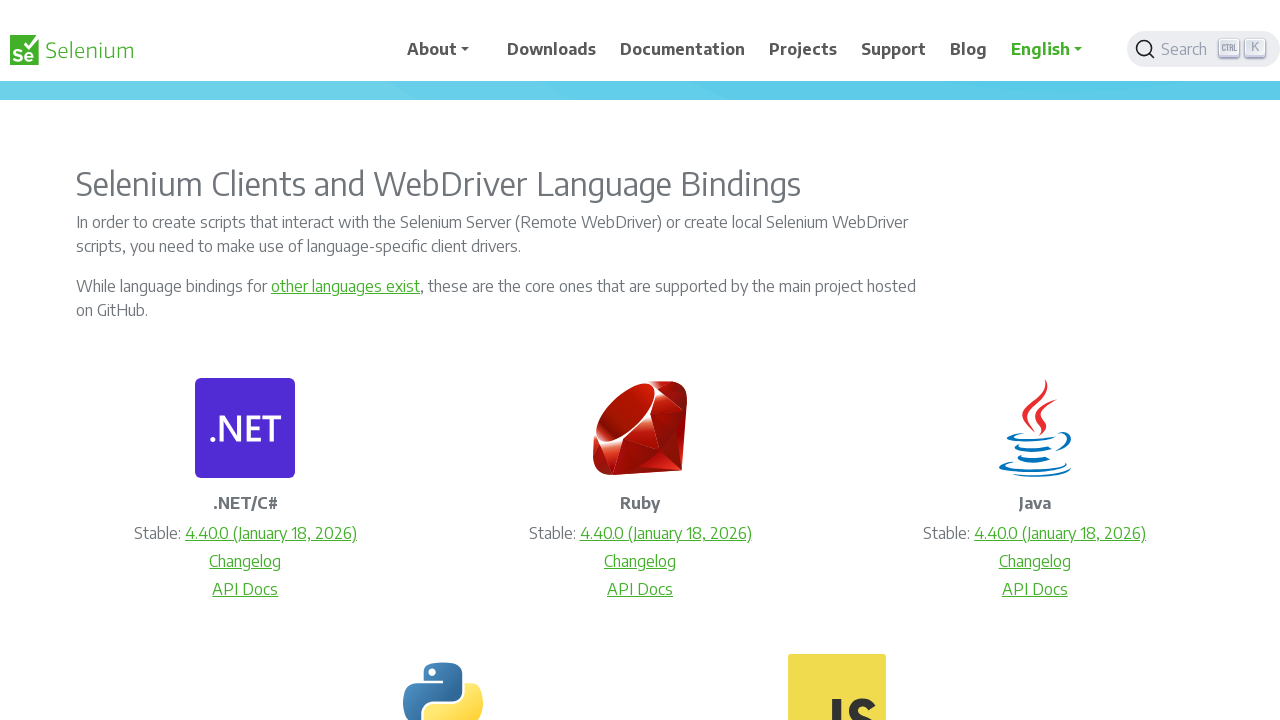

Pressed ArrowDown key to navigate context menu (iteration 7/10)
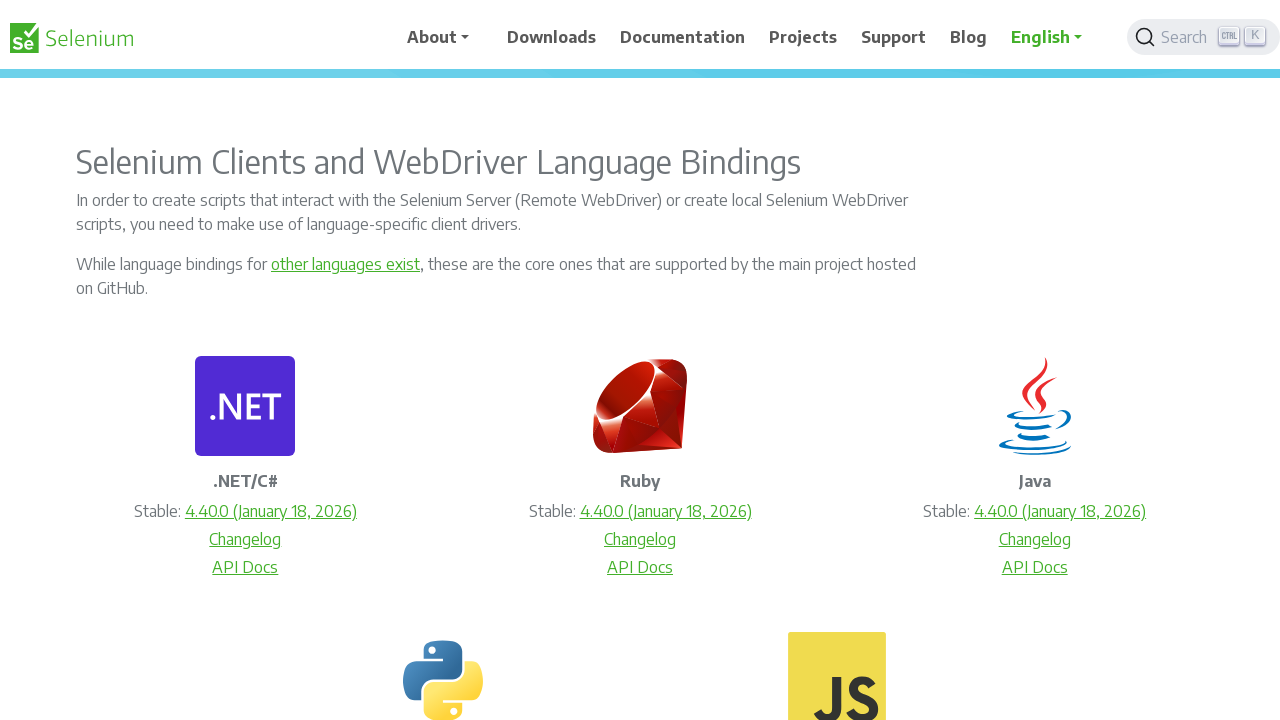

Pressed ArrowDown key to navigate context menu (iteration 8/10)
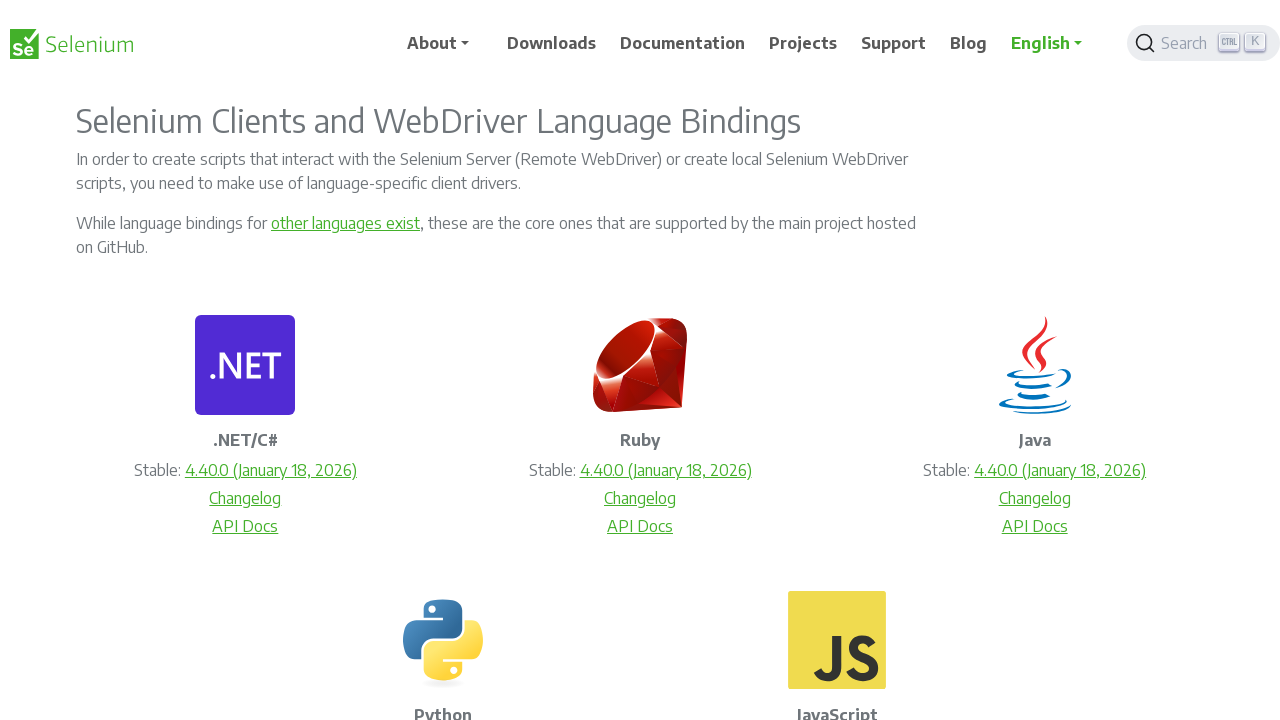

Pressed ArrowDown key to navigate context menu (iteration 9/10)
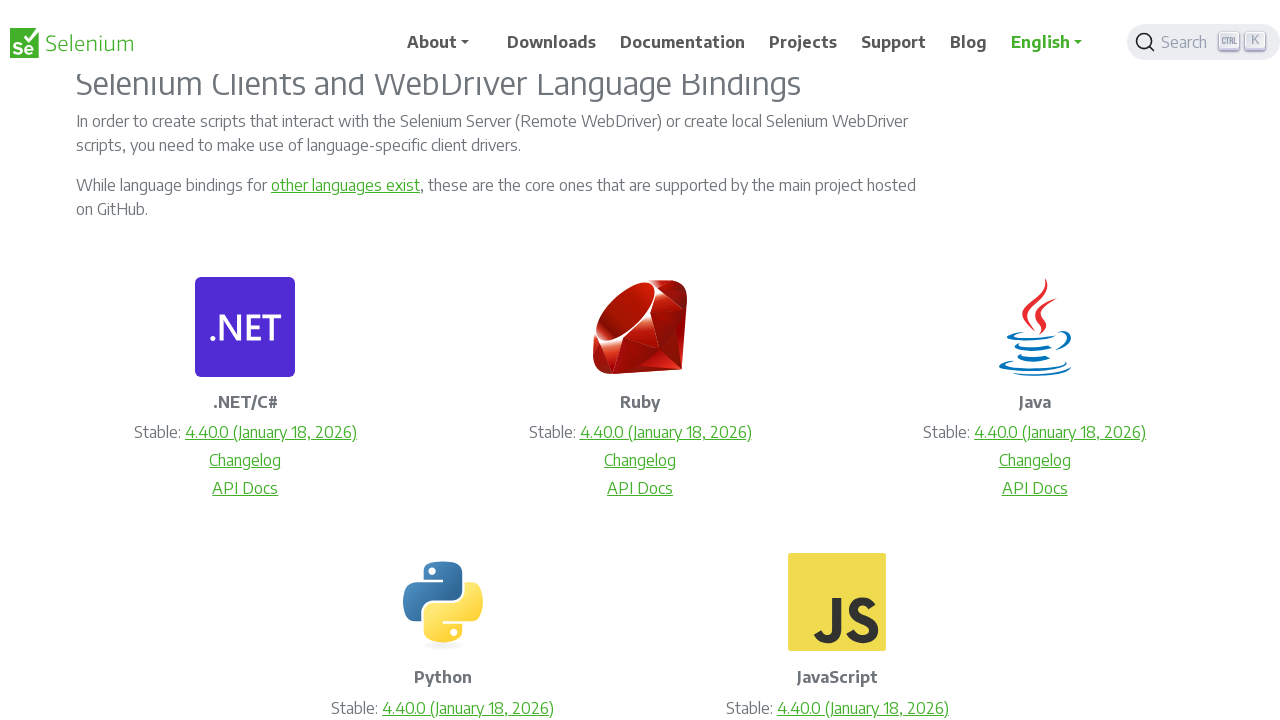

Pressed ArrowDown key to navigate context menu (iteration 10/10)
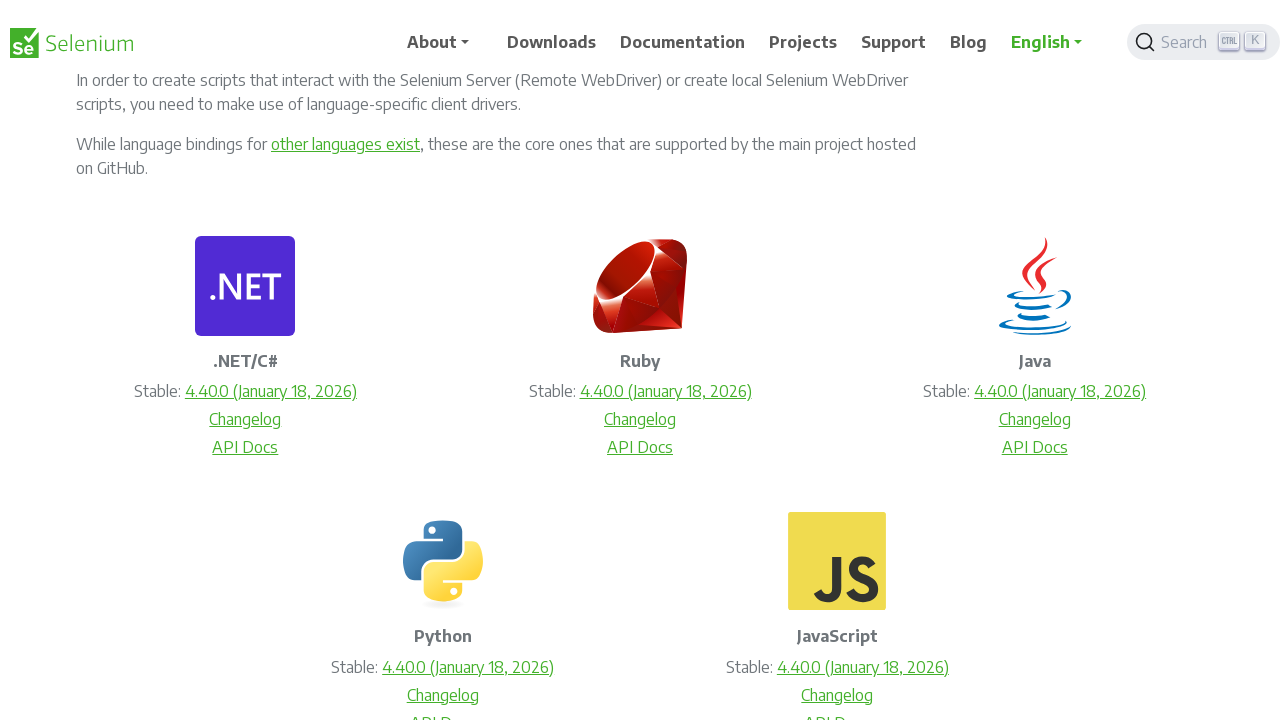

Pressed Enter to select the context menu item
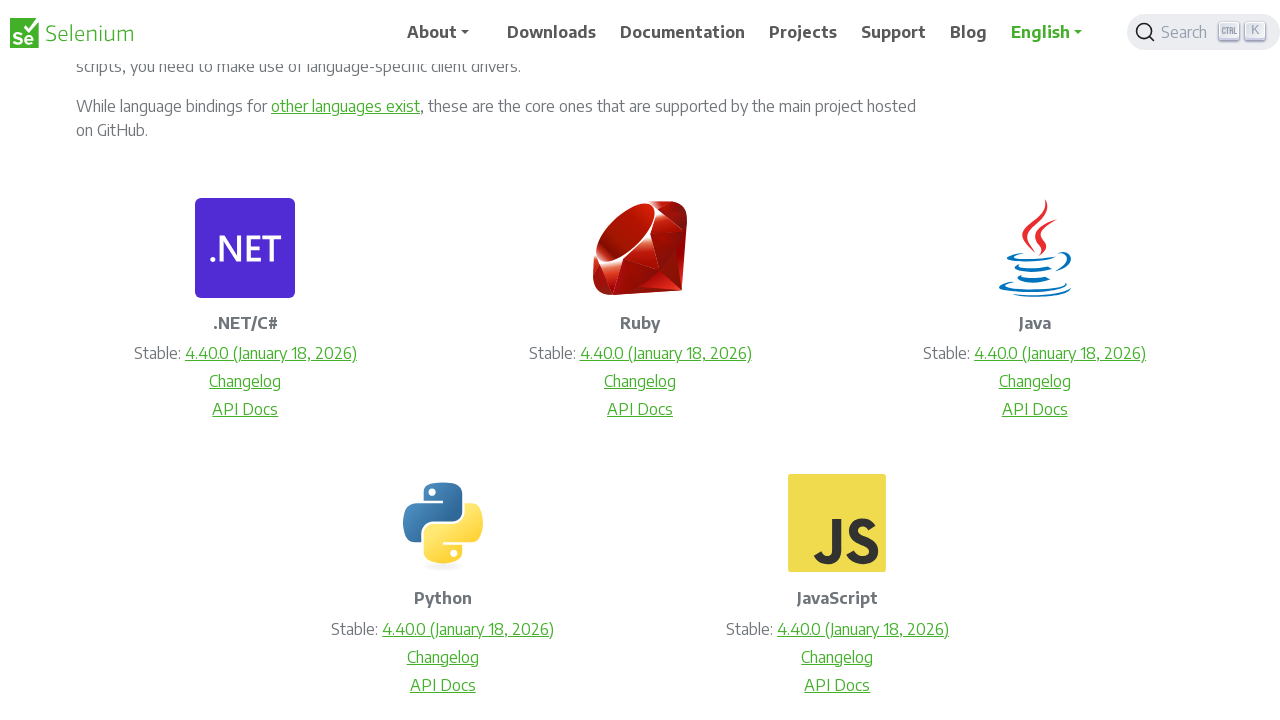

Waited to observe the result of context menu selection
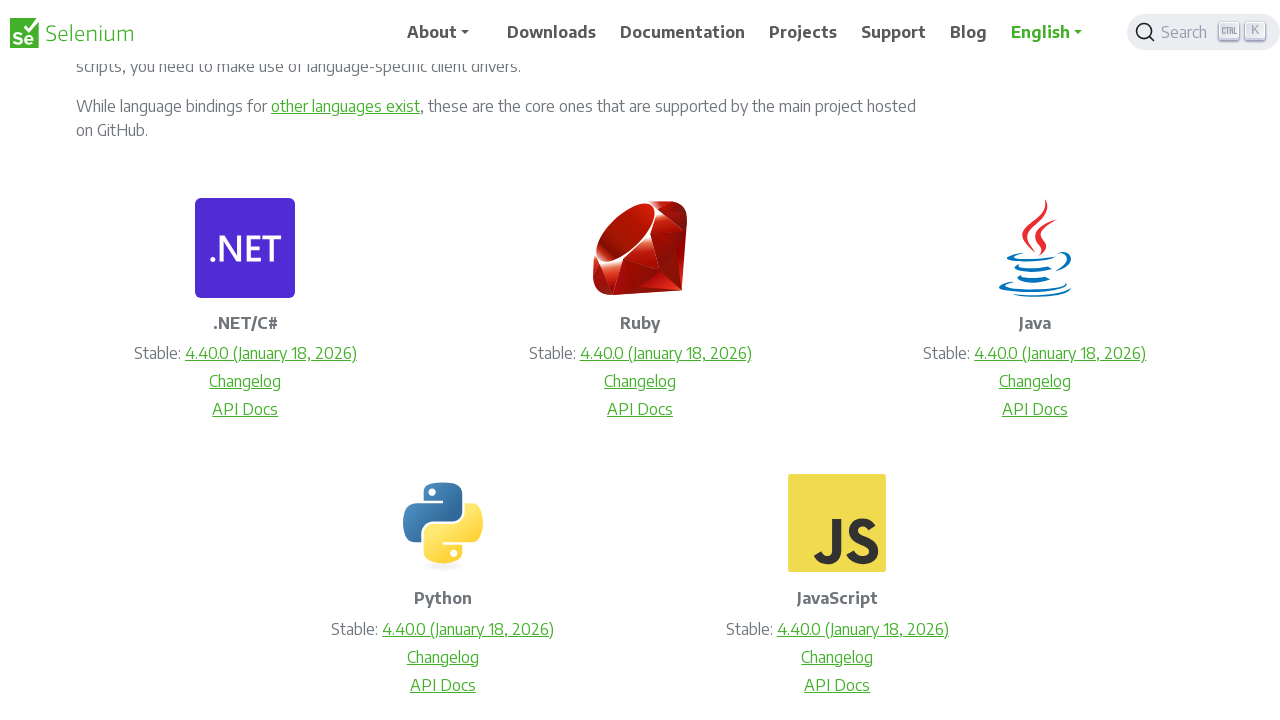

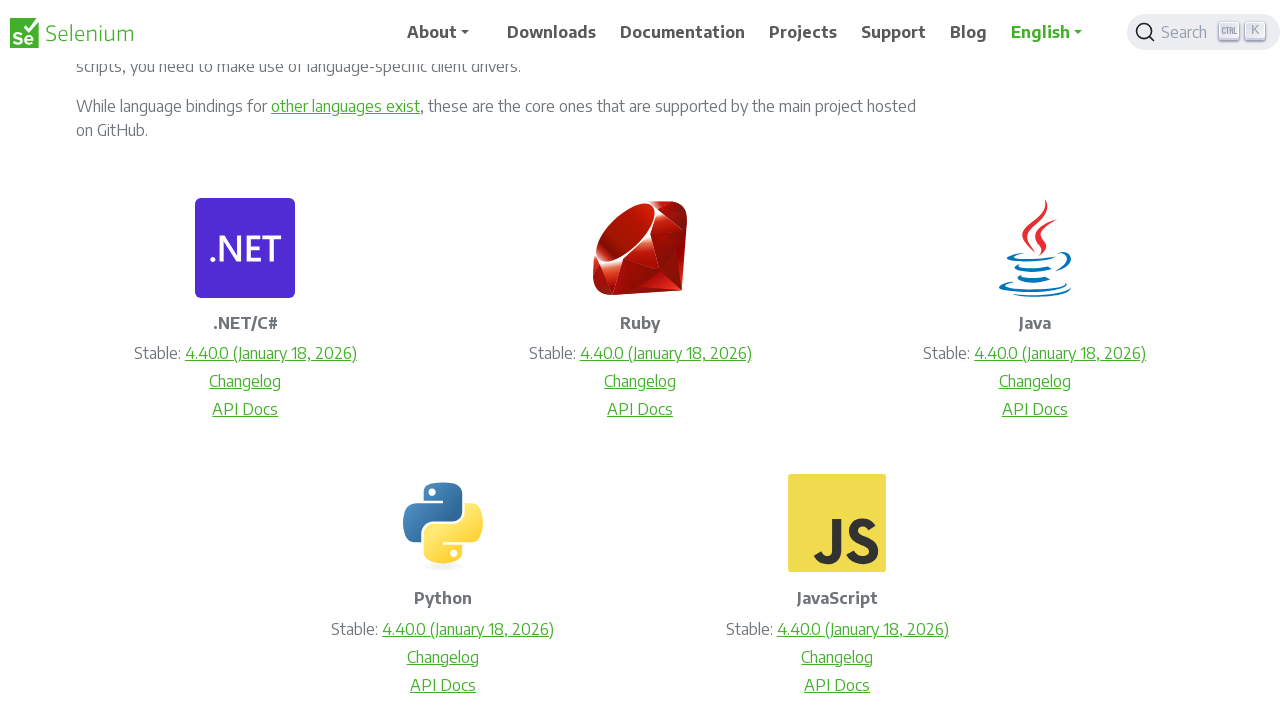